Tests alert handling functionality by triggering different types of alerts and interacting with them

Starting URL: https://rahulshettyacademy.com/AutomationPractice/

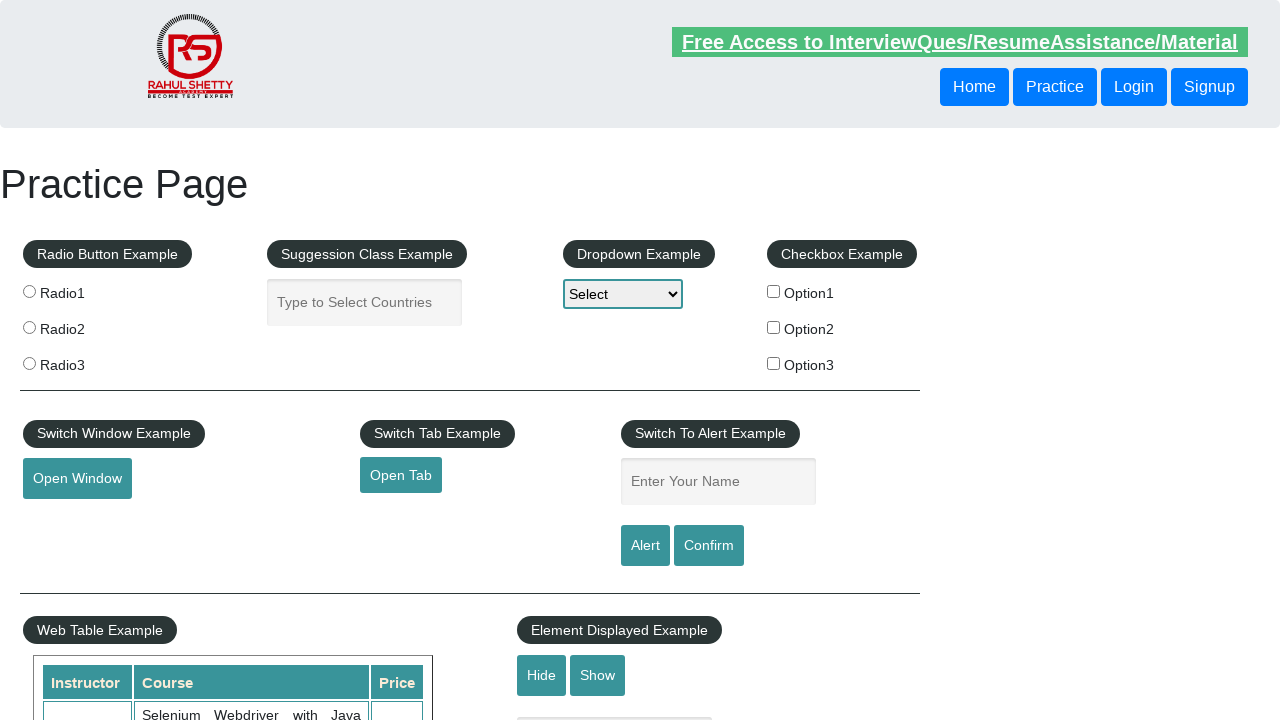

Filled name field with 'Harsh' on #name
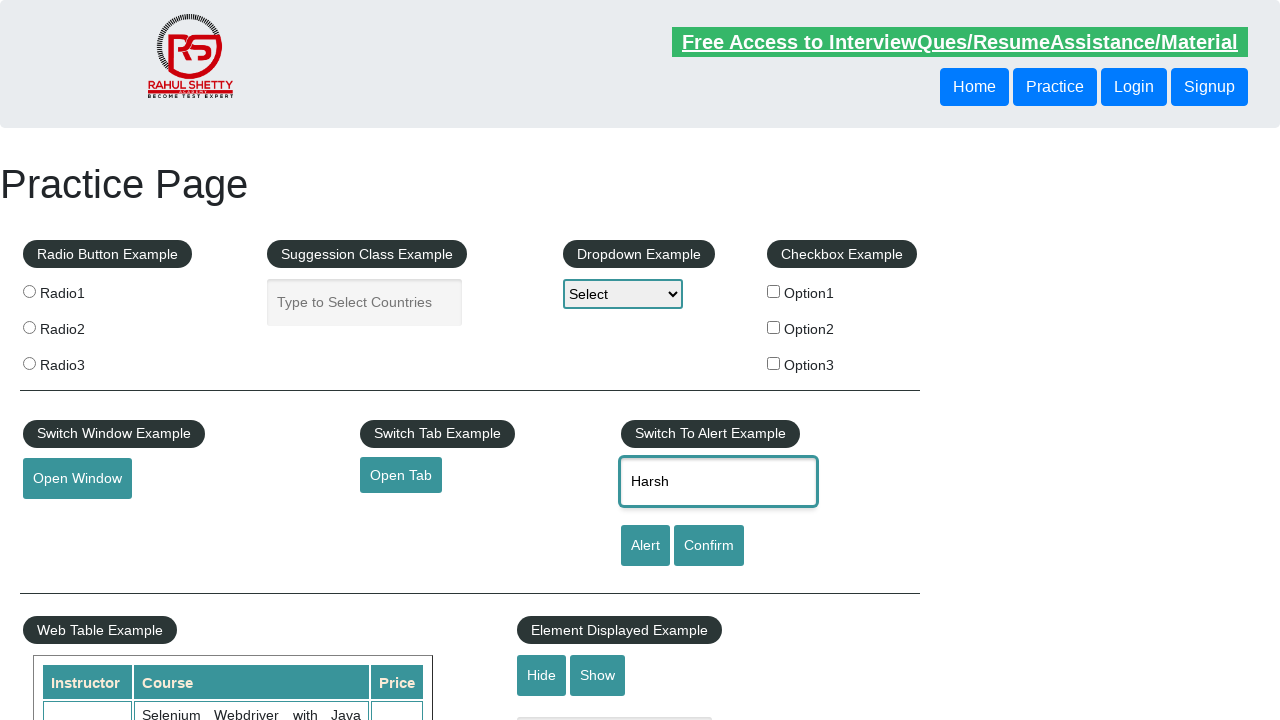

Set up dialog handler to accept alerts
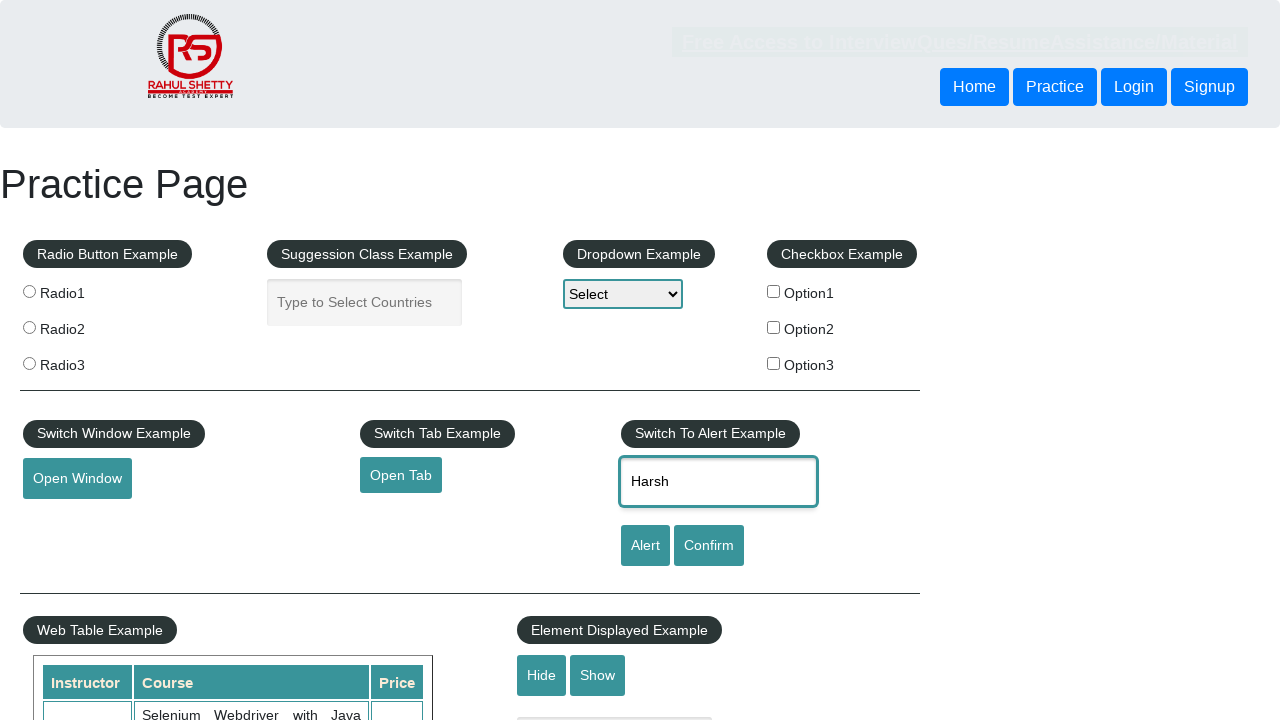

Clicked alert button and accepted the alert dialog at (645, 546) on [id='alertbtn']
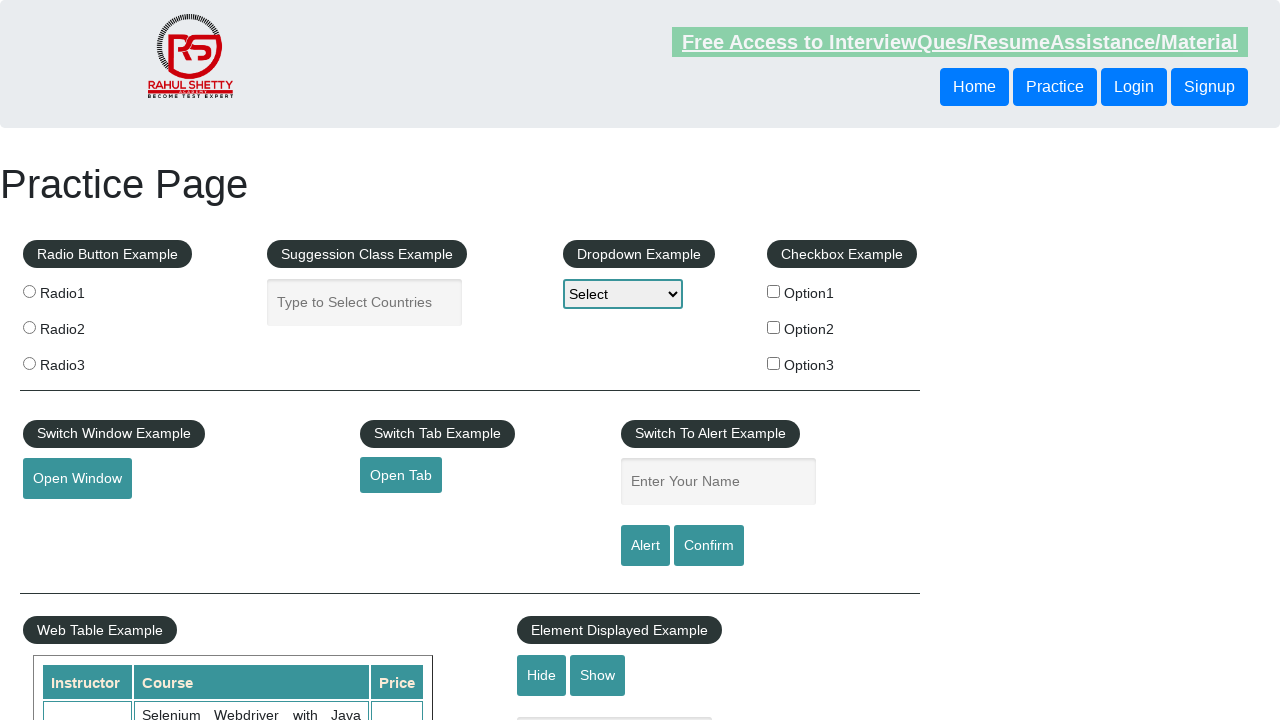

Set up dialog handler to dismiss confirm dialogs
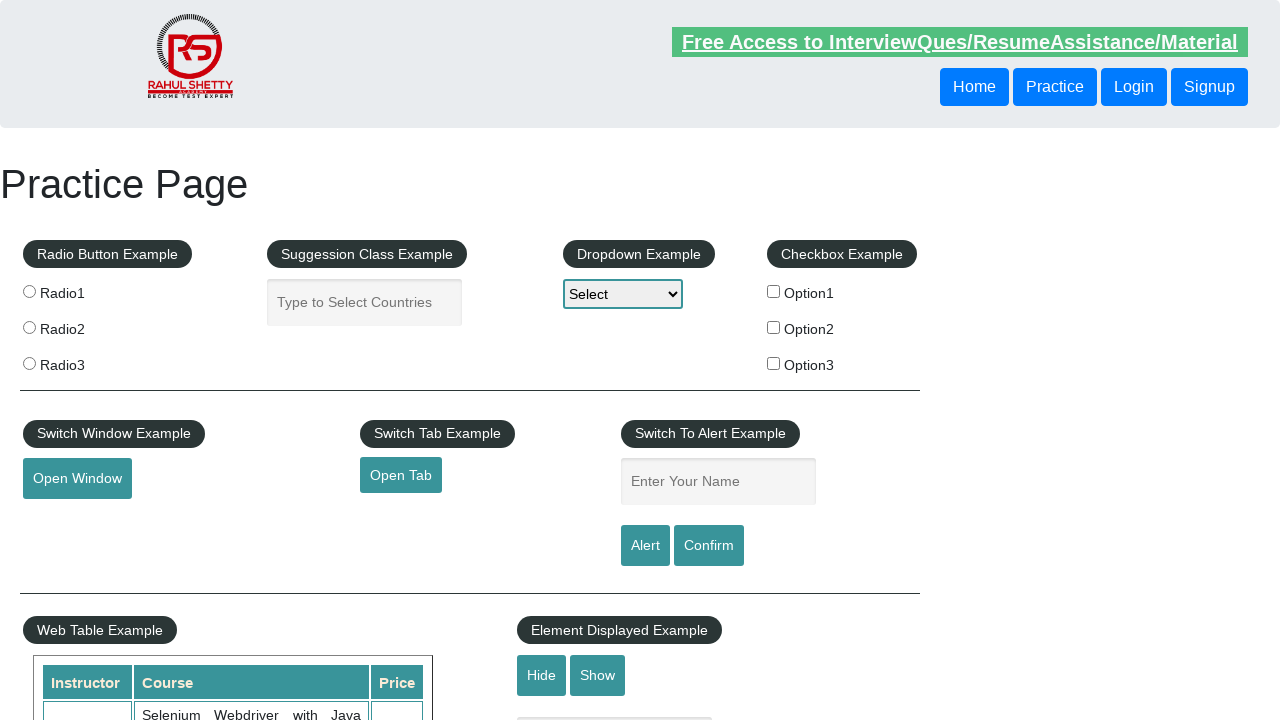

Clicked confirm button and dismissed the confirm dialog at (709, 546) on #confirmbtn
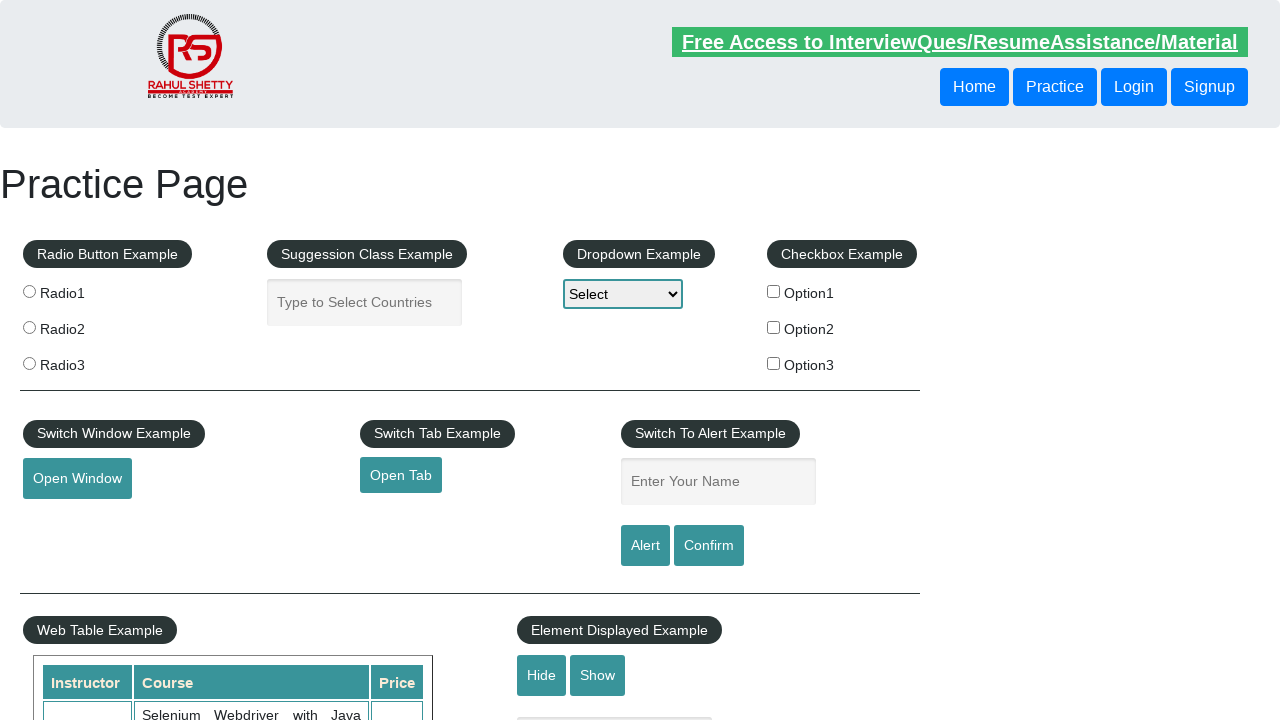

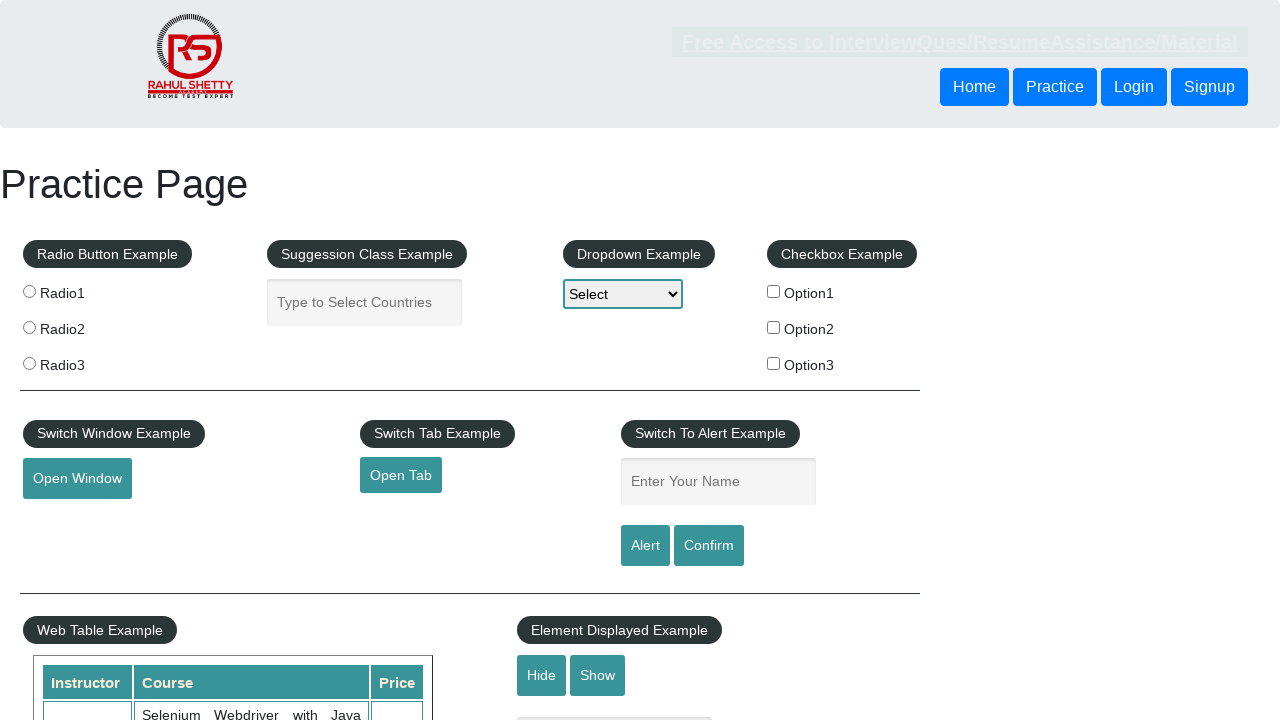